Tests number input field functionality by entering a value, clearing it, and entering a new value on a test page.

Starting URL: http://the-internet.herokuapp.com/inputs

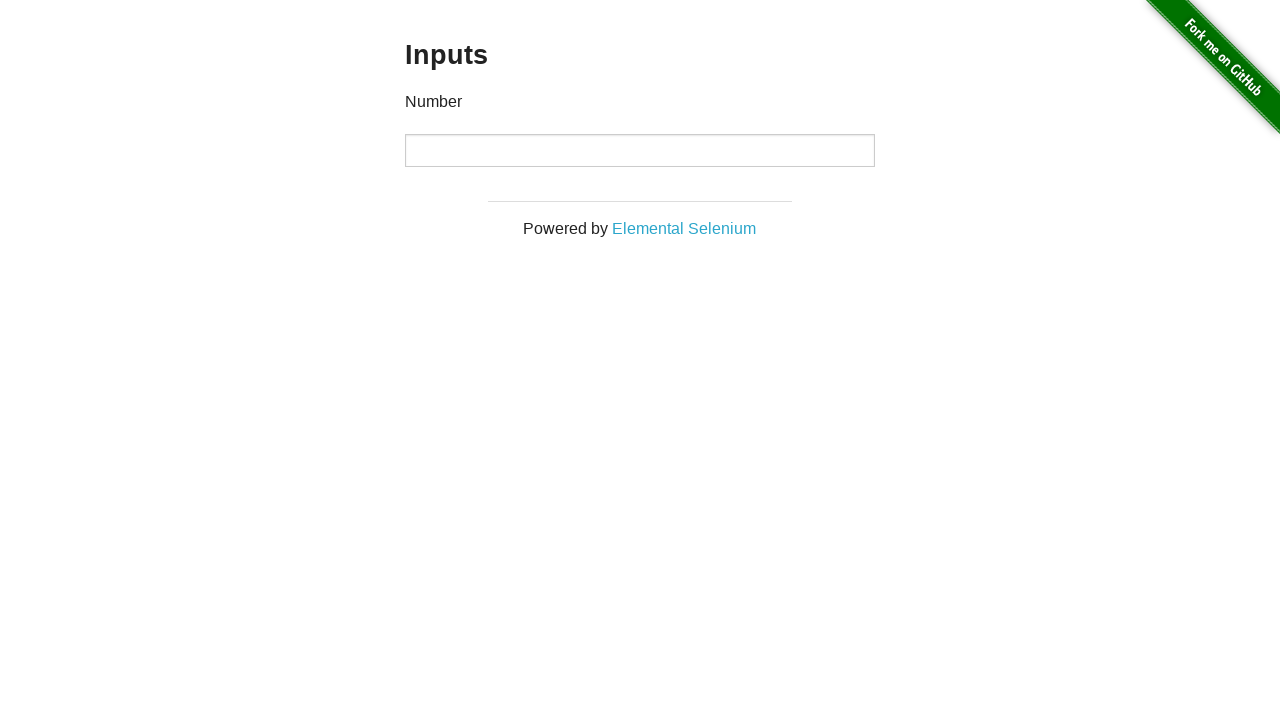

Filled number input field with value '1000' on #content > div > div > div > input[type='number']
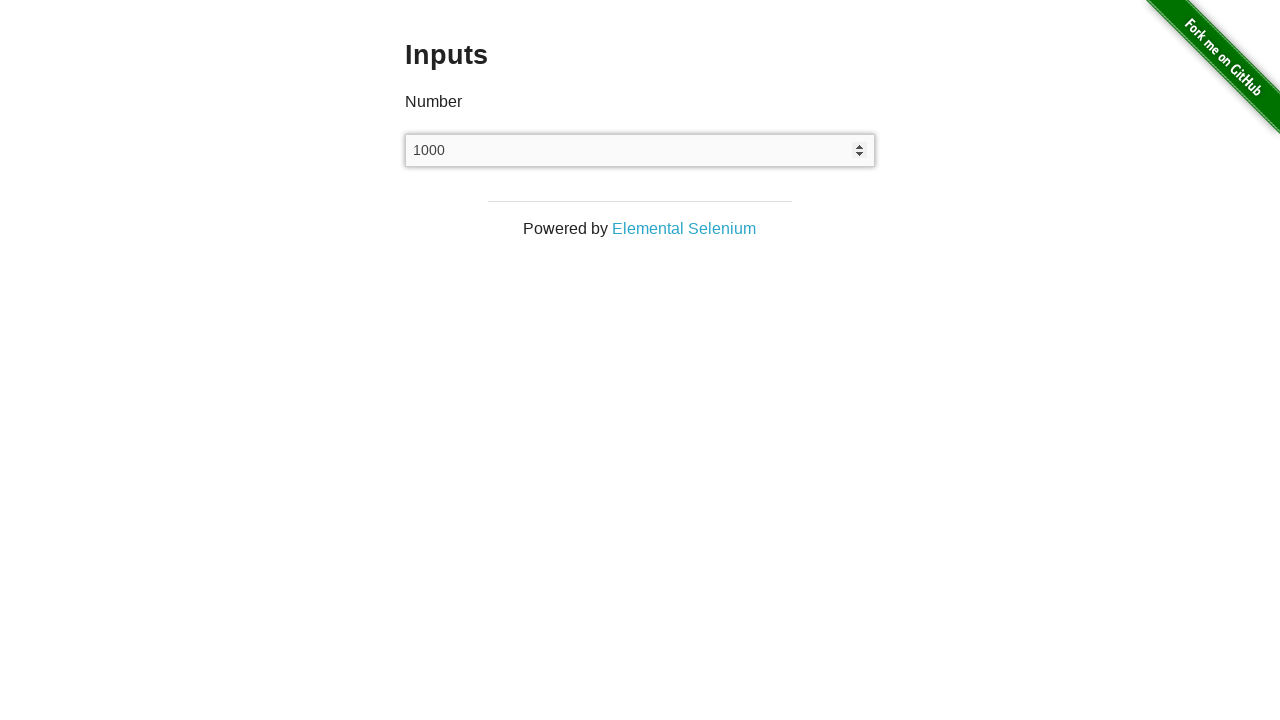

Waited 1 second to observe the entered value
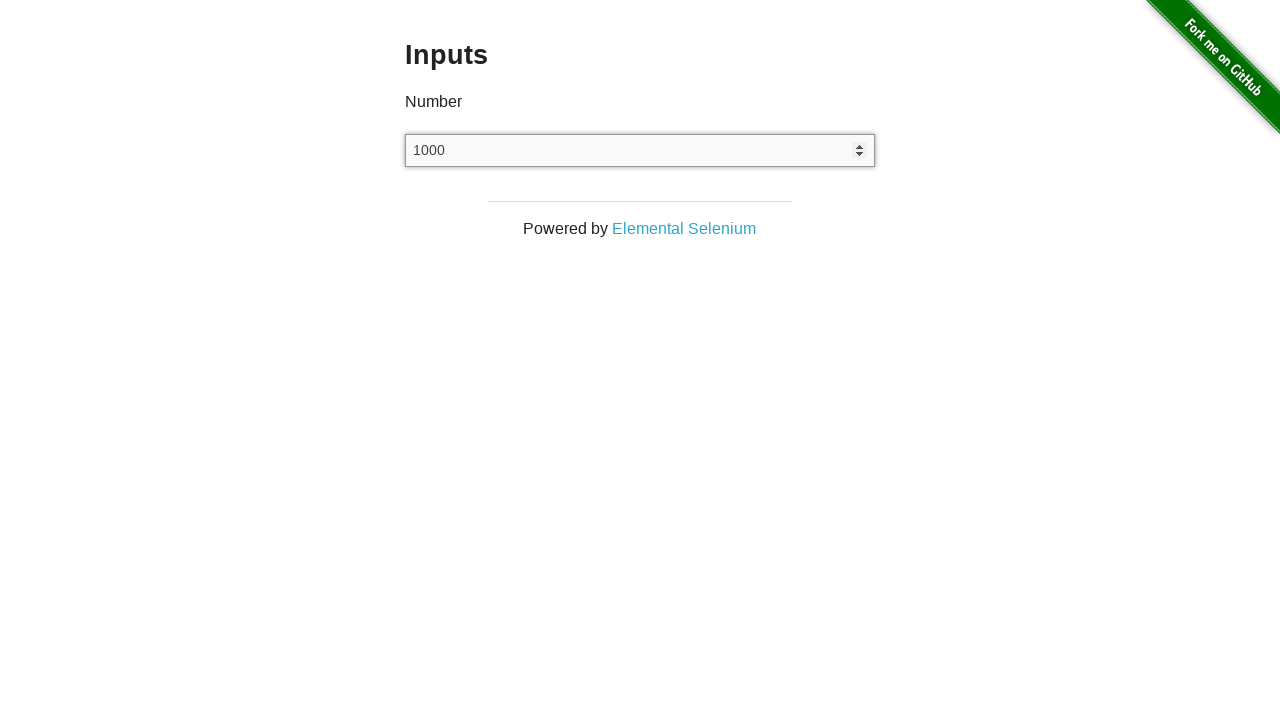

Cleared the number input field on #content > div > div > div > input[type='number']
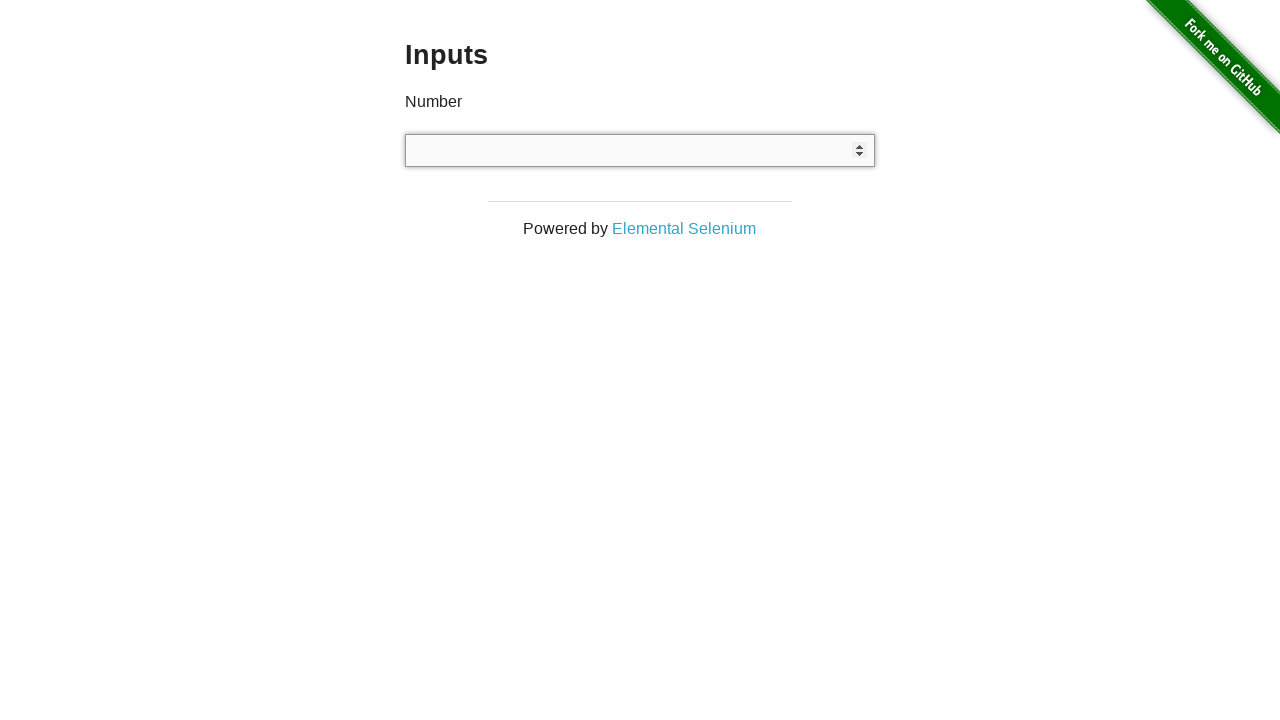

Filled number input field with value '999' on #content > div > div > div > input[type='number']
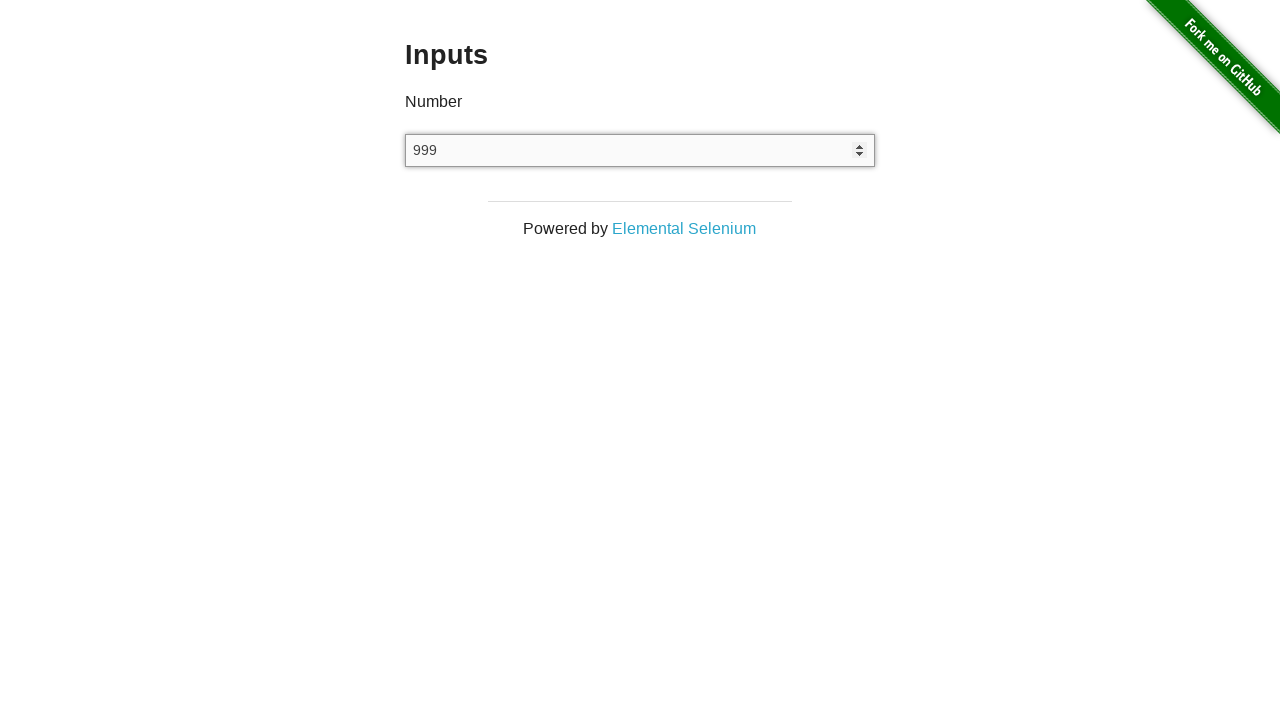

Waited 1 second to complete the input action
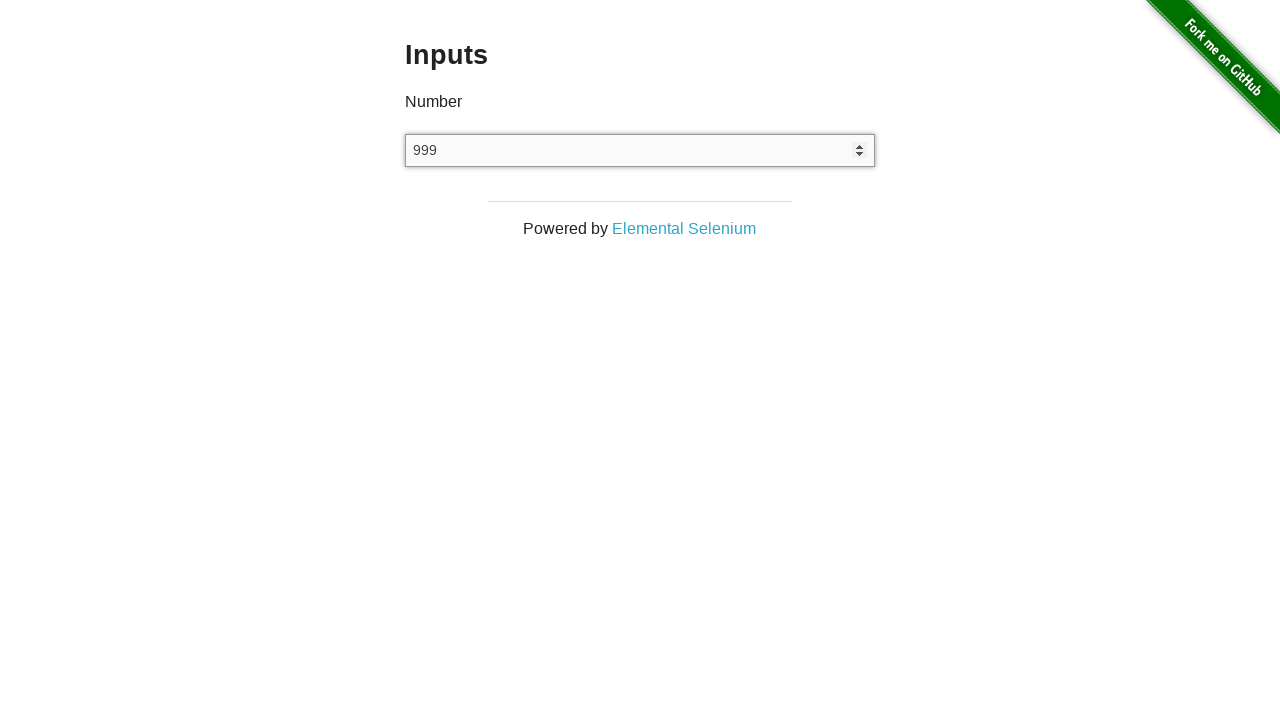

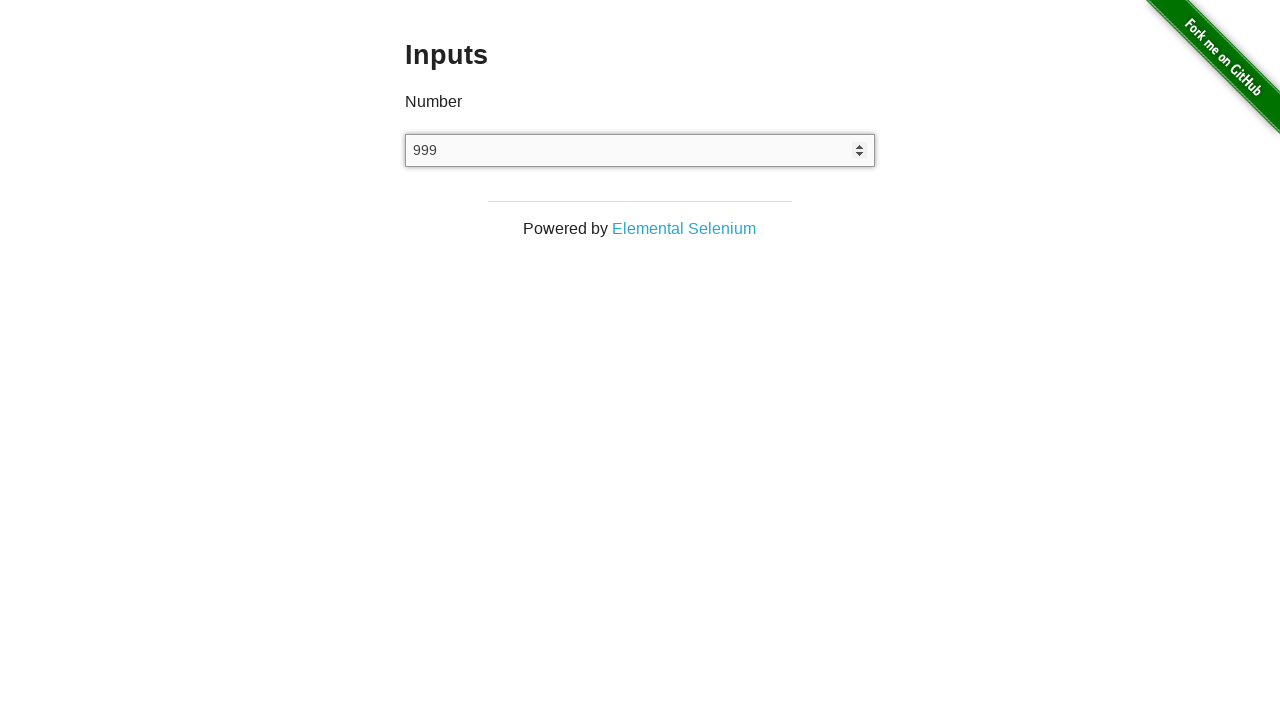